Performs click-and-hold on draggable element, moves to droppable element, then releases the mouse

Starting URL: https://crossbrowsertesting.github.io/drag-and-drop

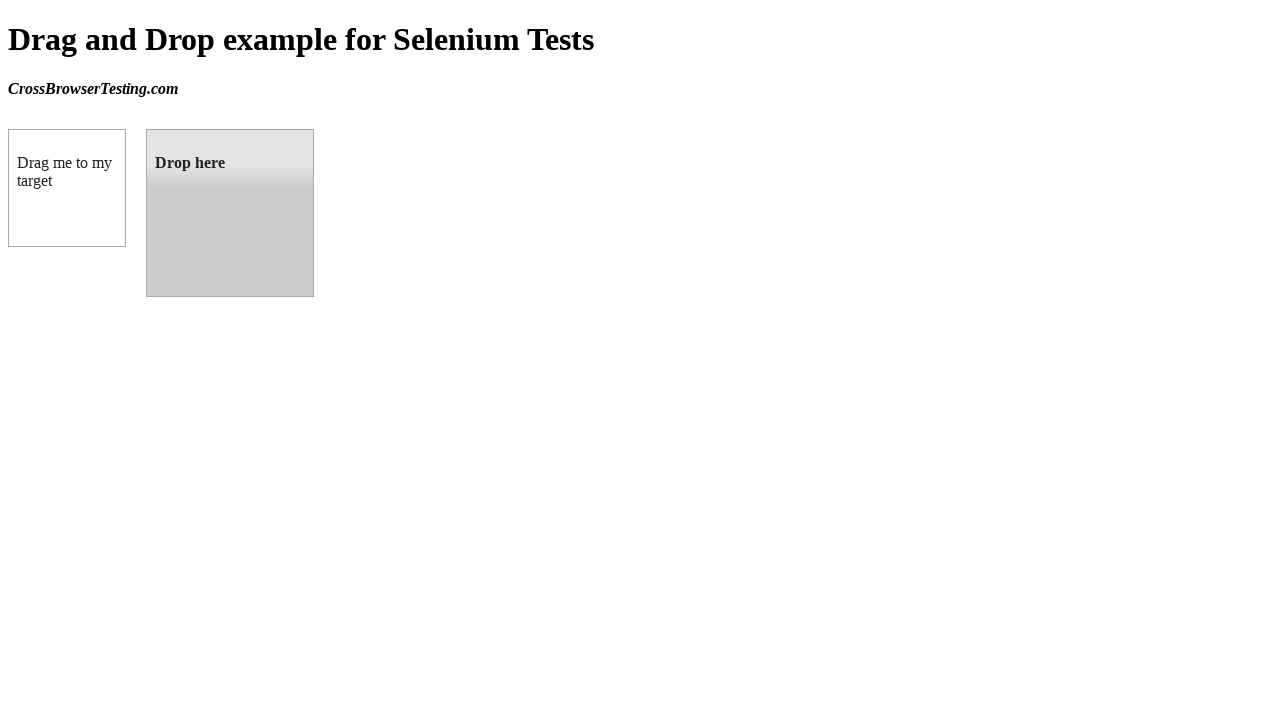

Located draggable source element
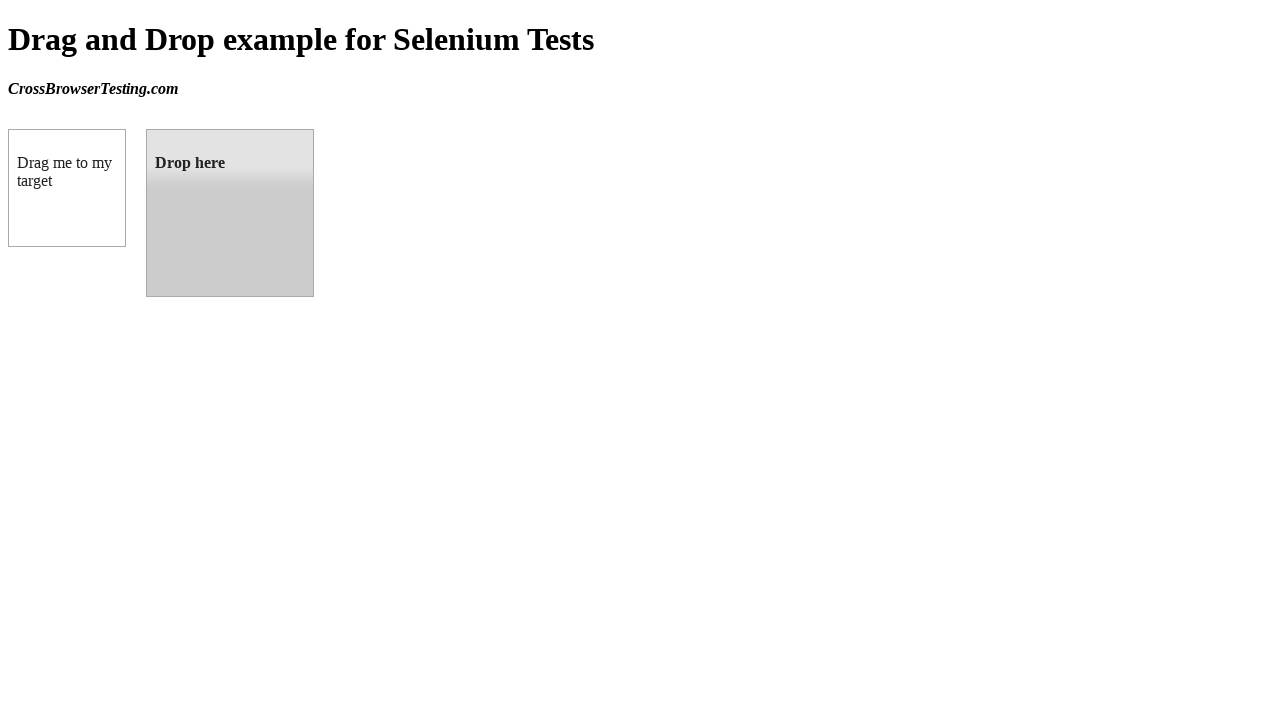

Located droppable target element
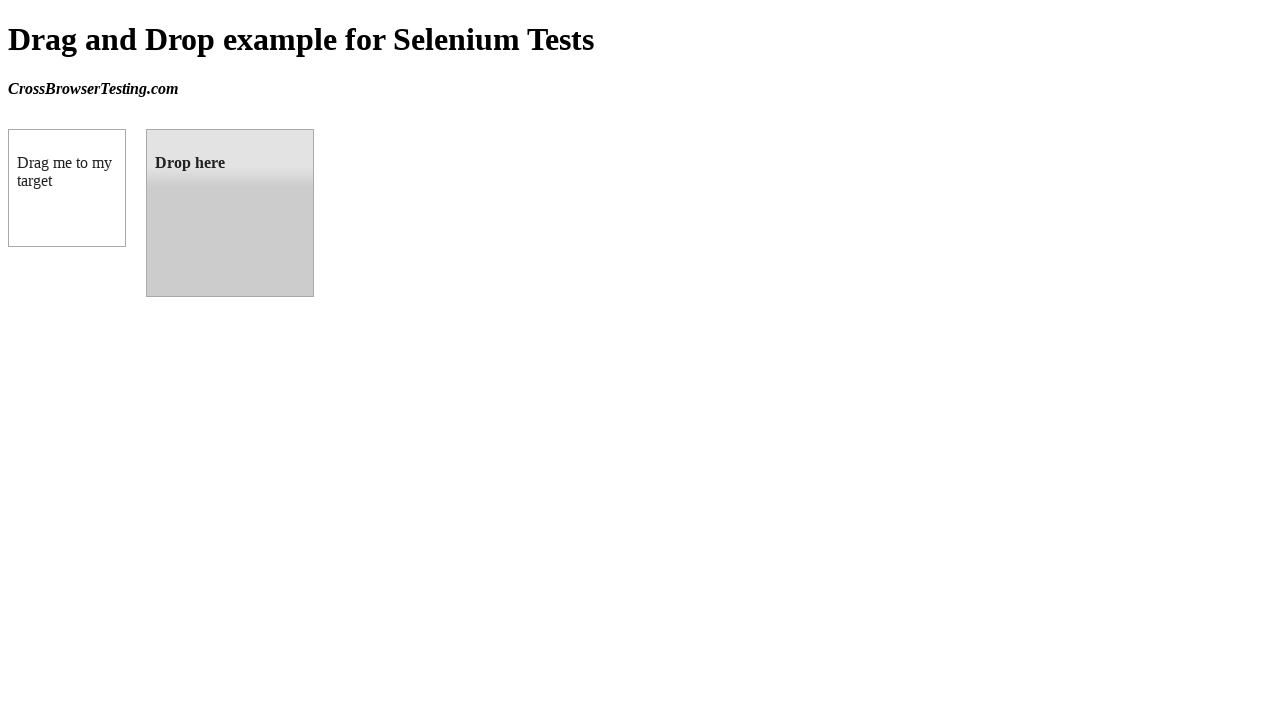

Retrieved bounding box of draggable element
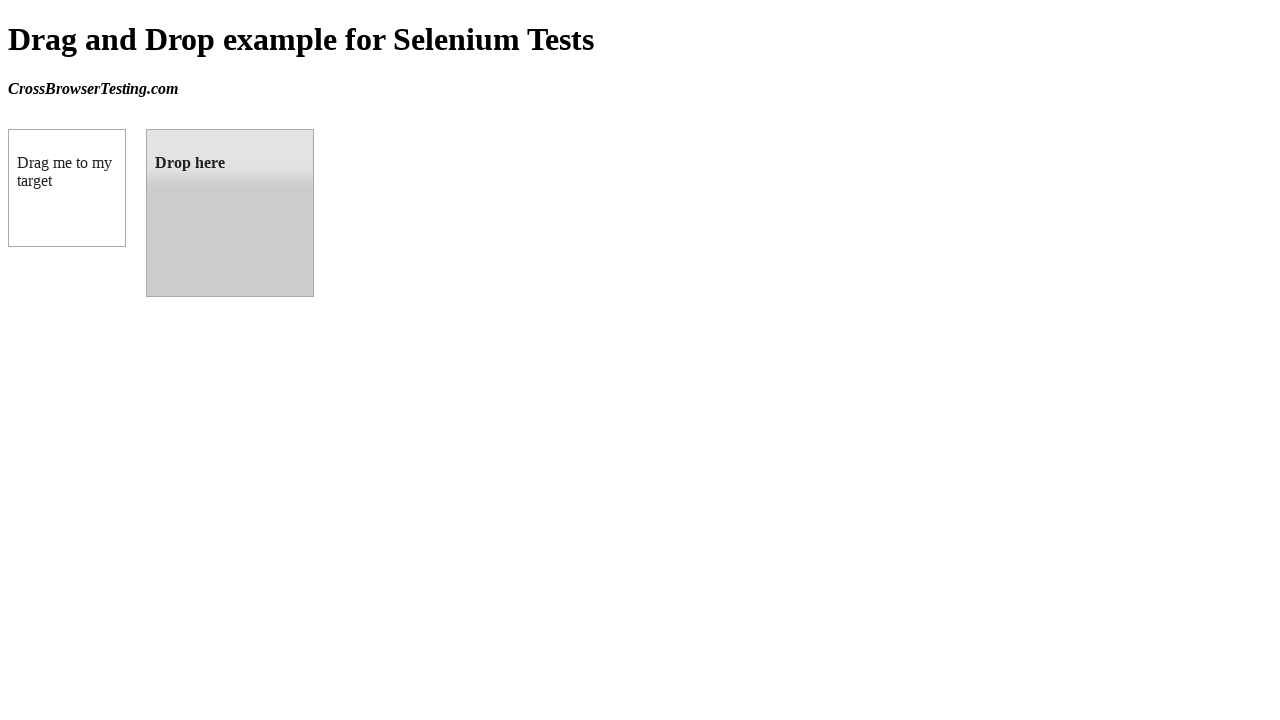

Retrieved bounding box of droppable element
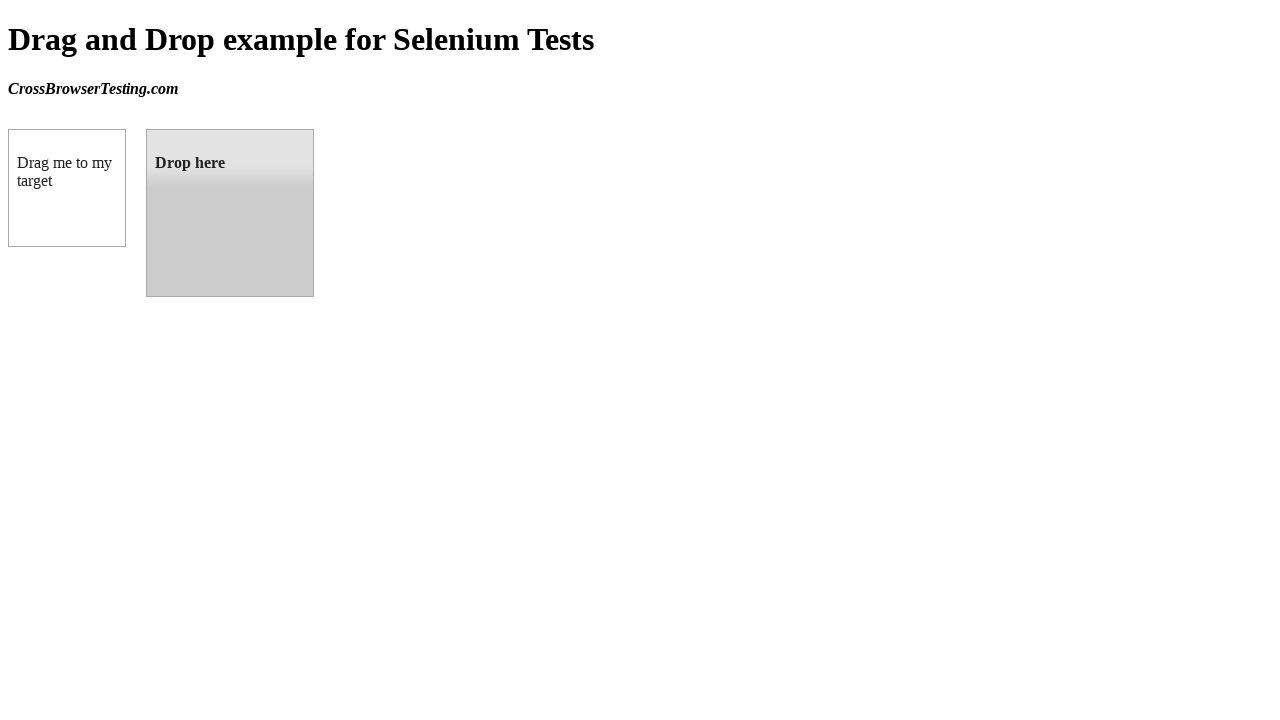

Moved mouse to center of draggable element at (67, 188)
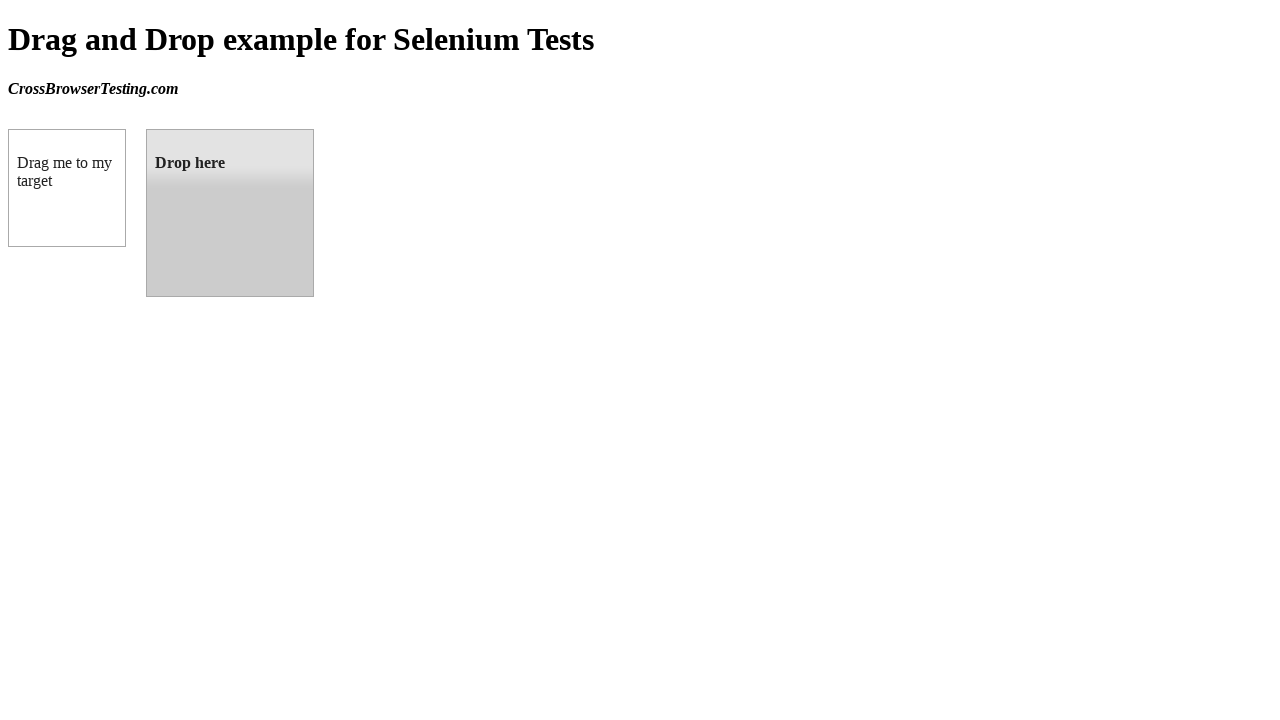

Pressed mouse button down on draggable element at (67, 188)
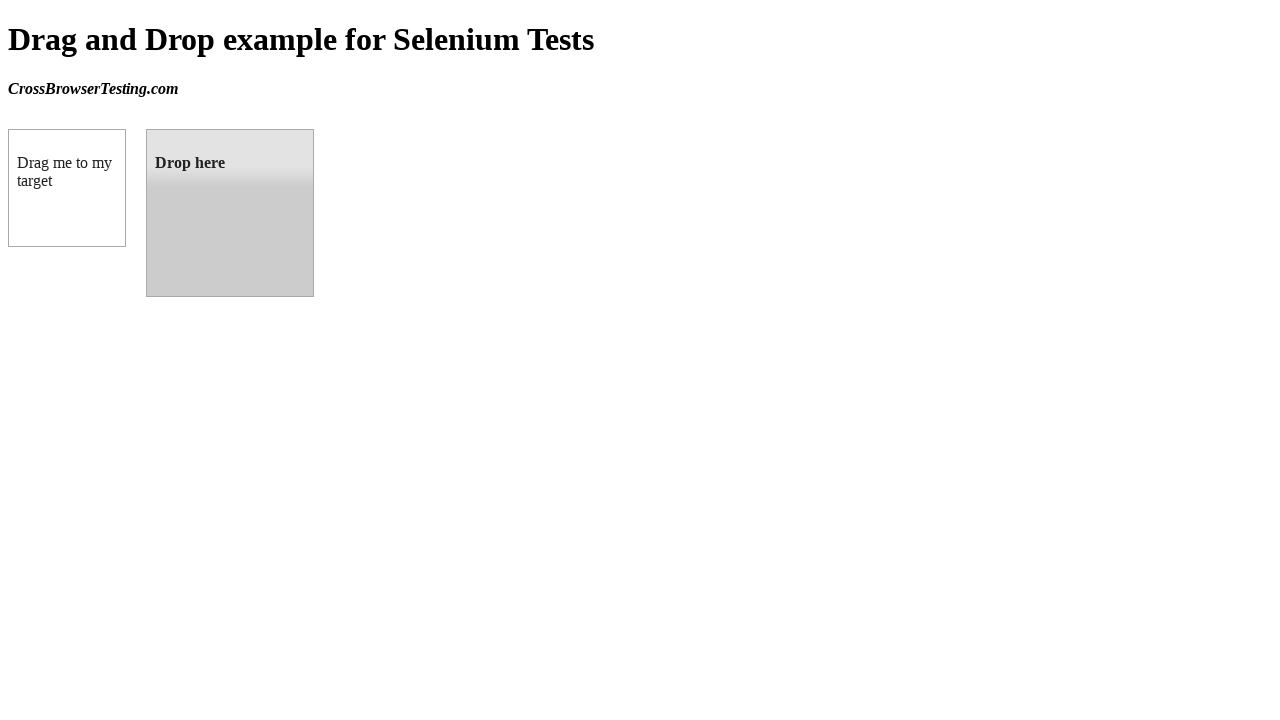

Moved mouse to center of droppable element while holding at (230, 213)
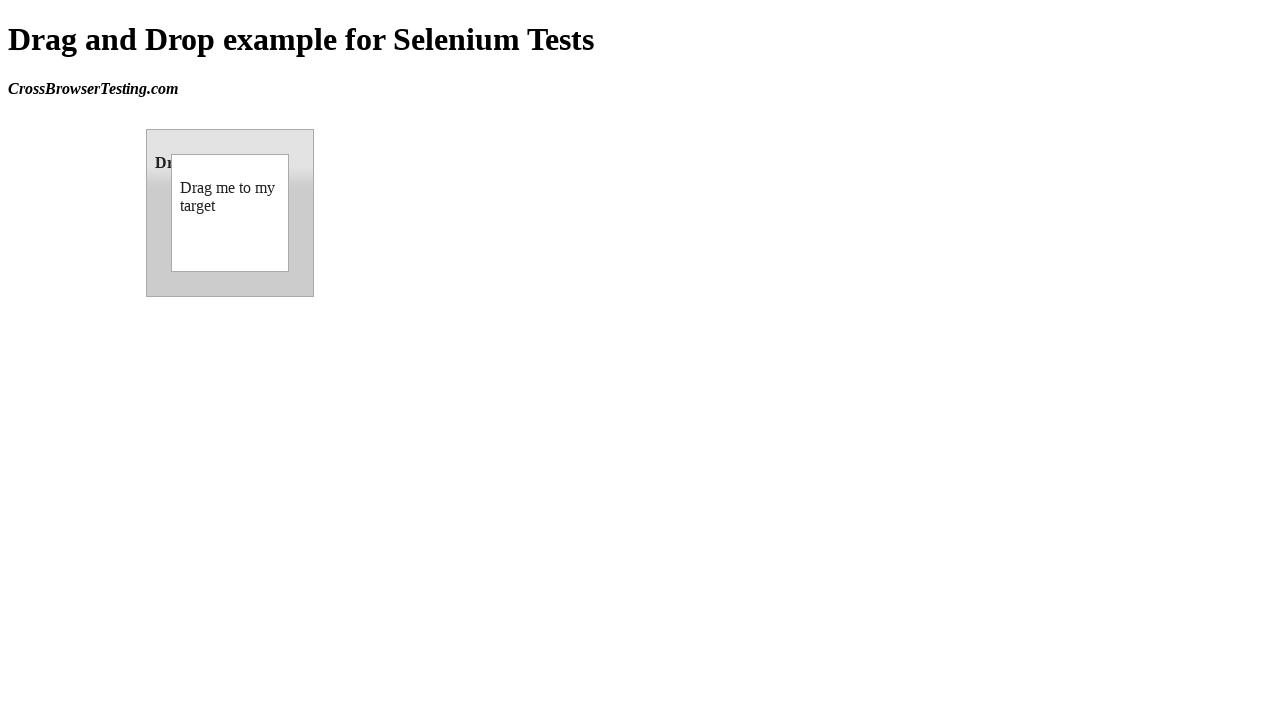

Released mouse button on droppable element to complete drag-and-drop at (230, 213)
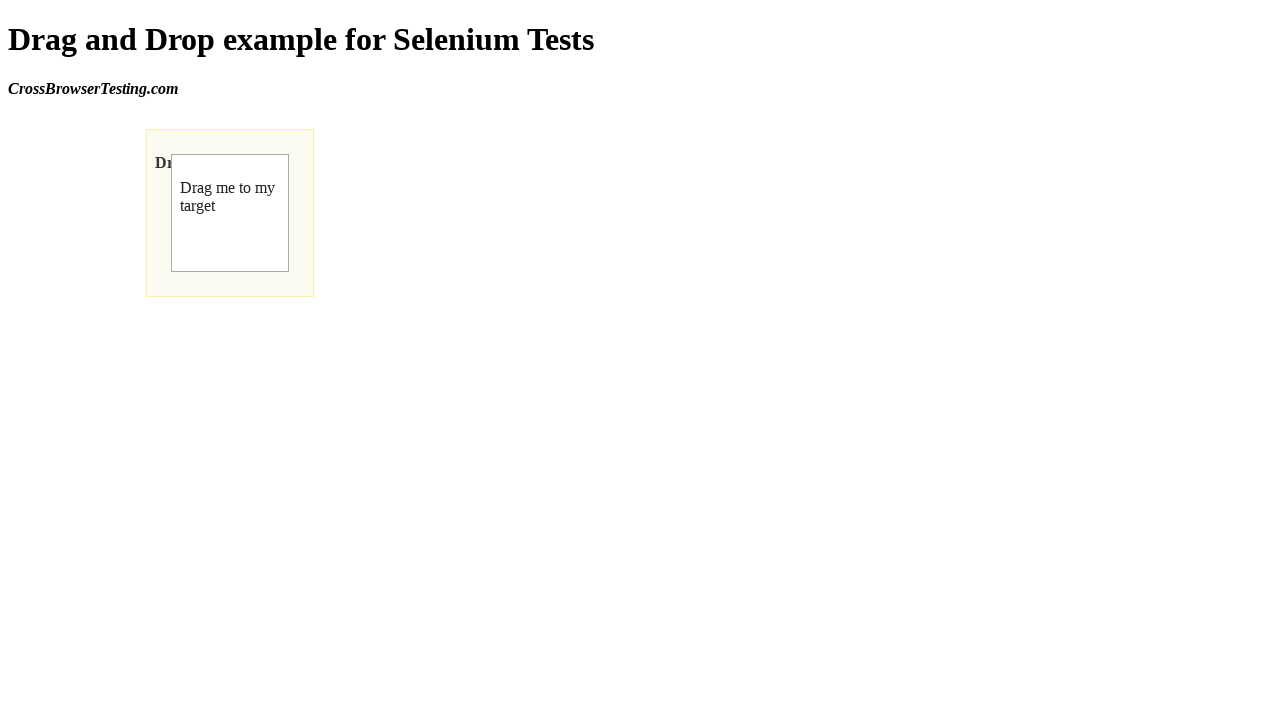

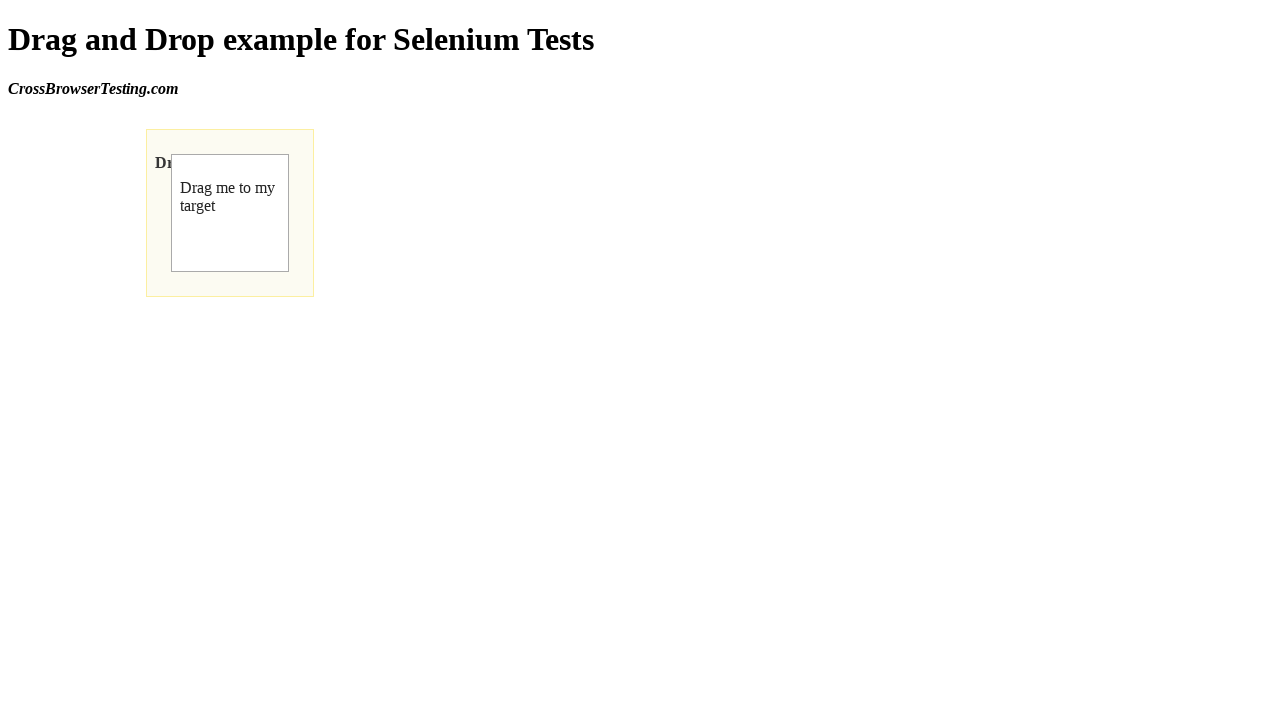